Navigates to the automation practice page and verifies that navigation links are present in the footer section

Starting URL: https://rahulshettyacademy.com/AutomationPractice/

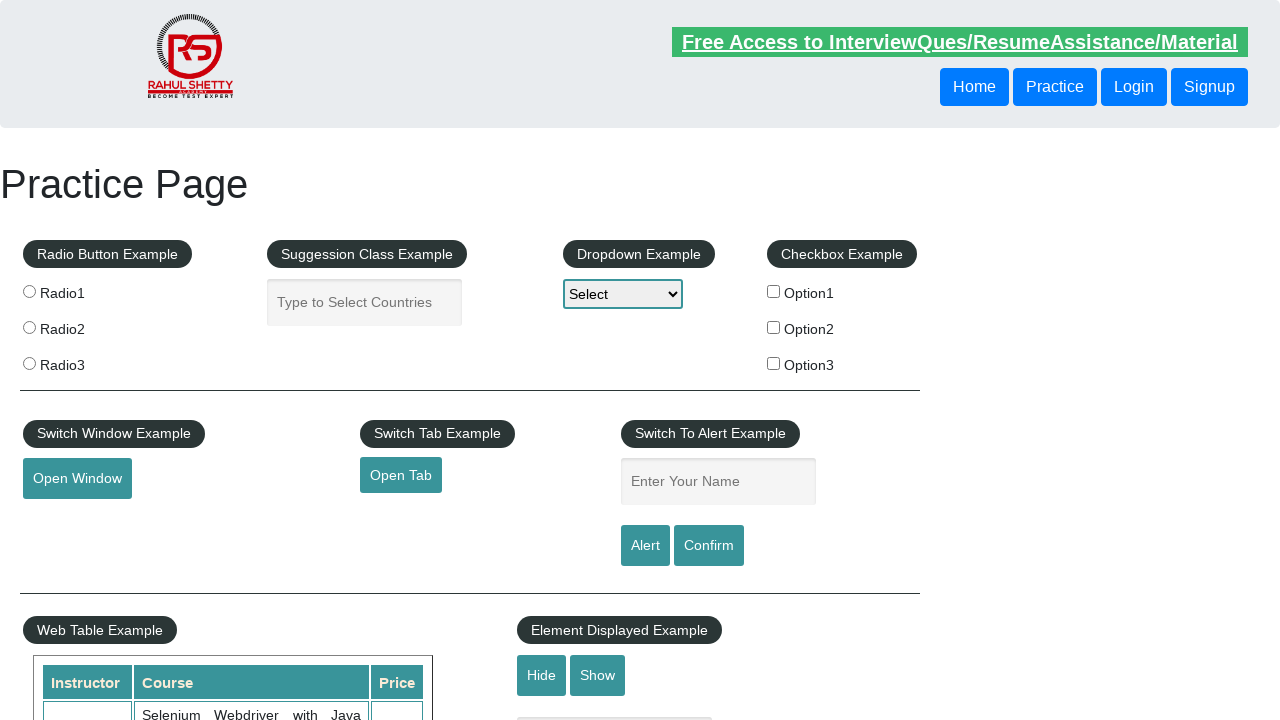

Waited for footer navigation links to load
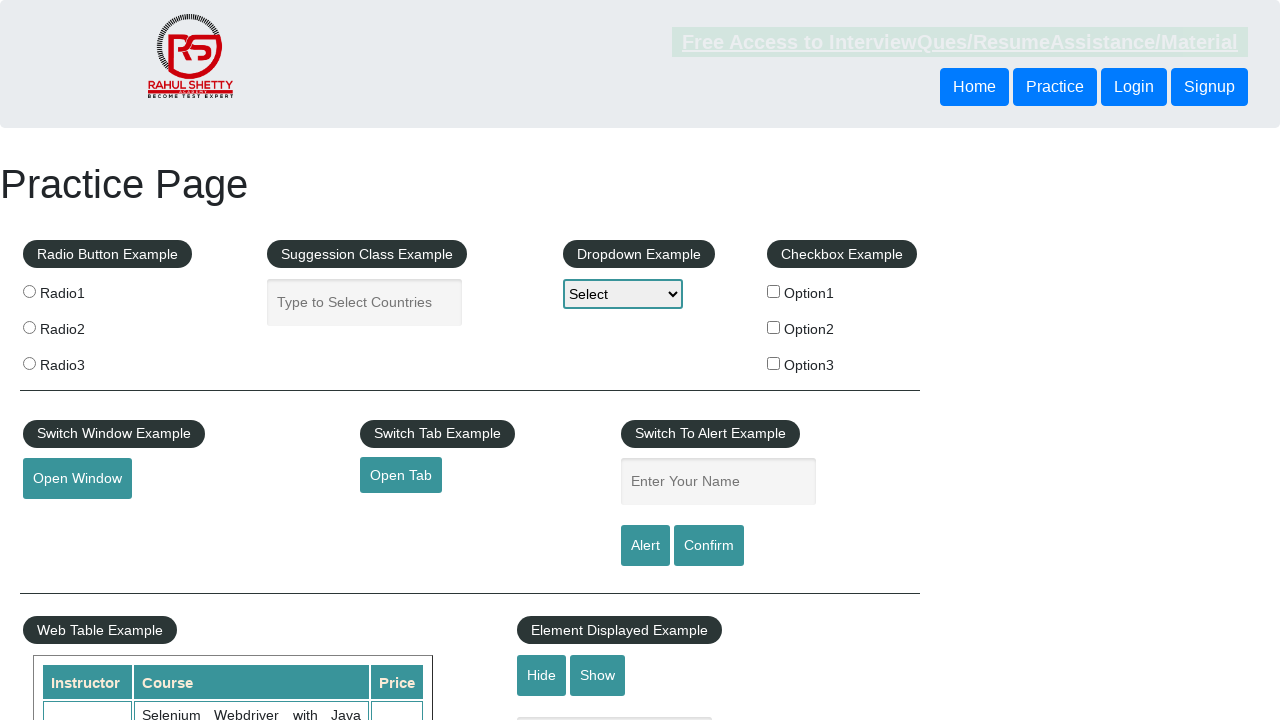

Located all footer navigation links
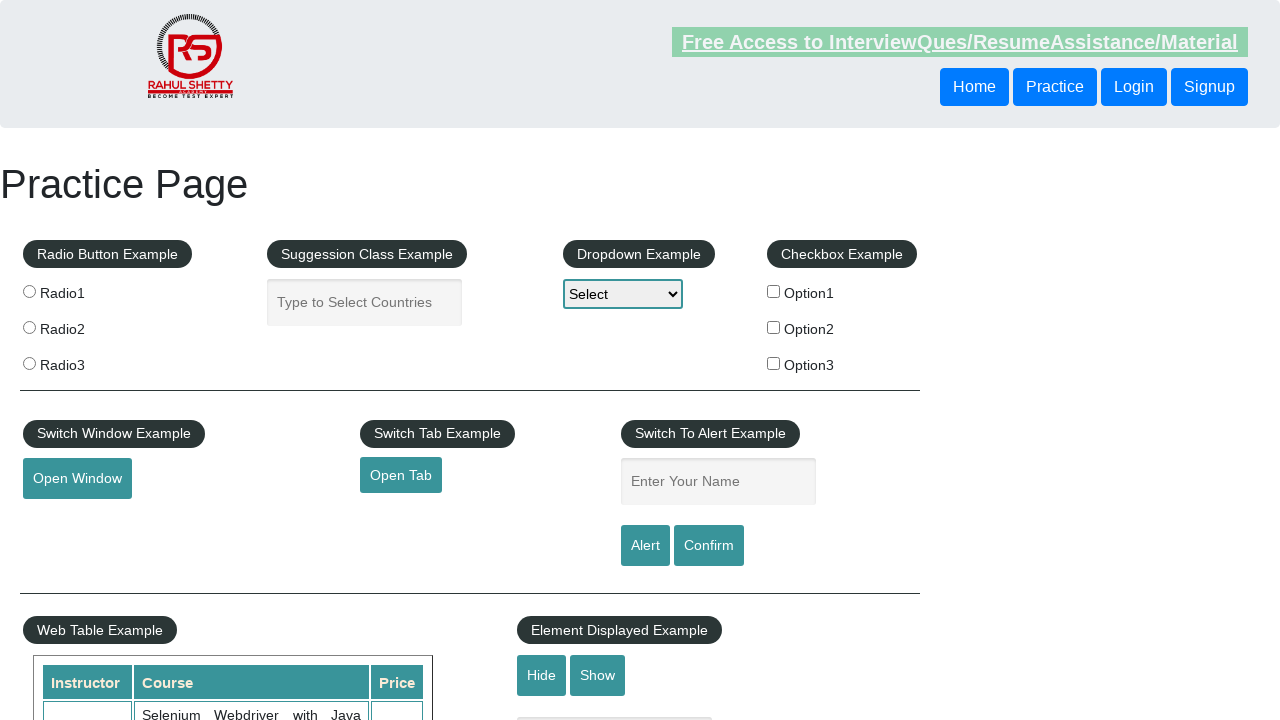

Verified that footer navigation links are present (soft assert passed)
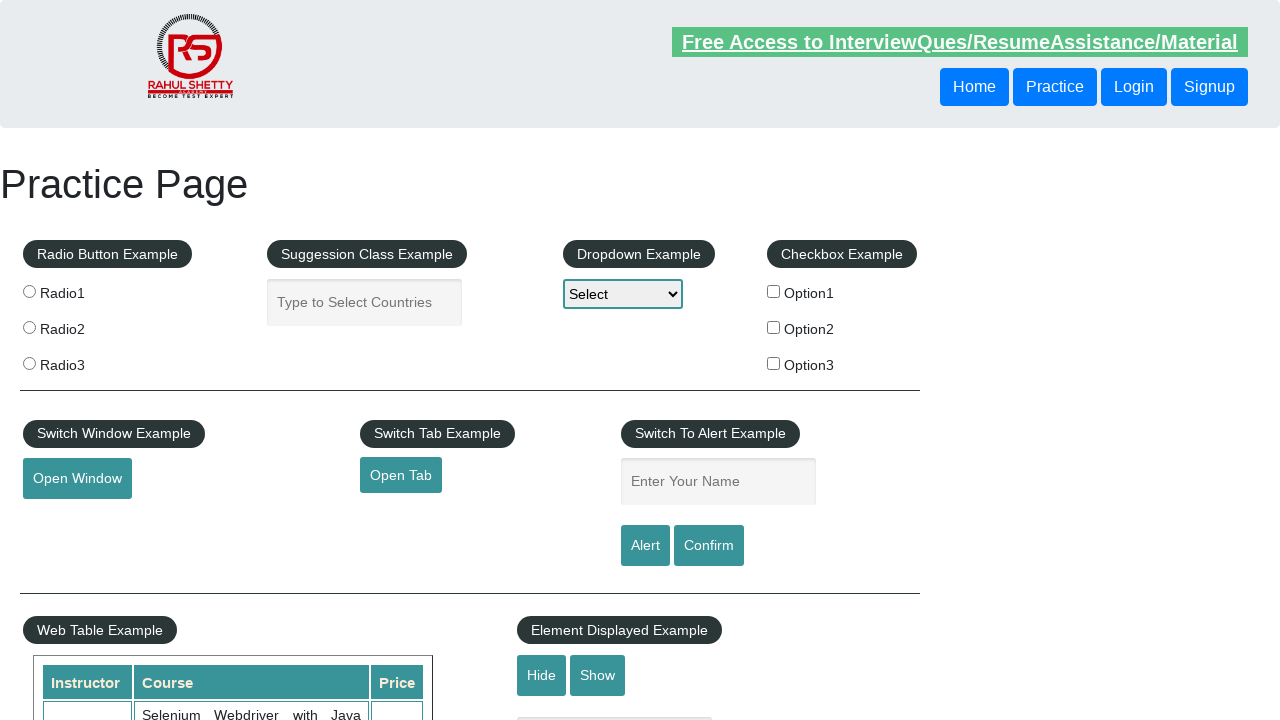

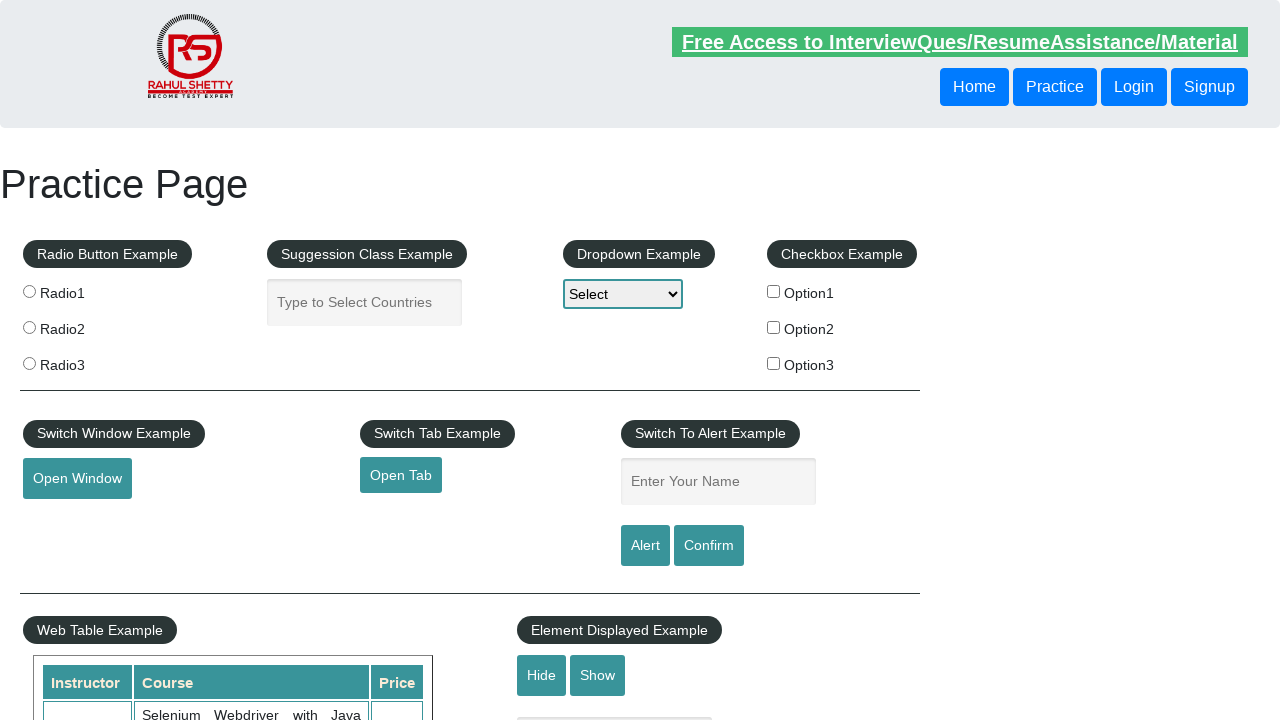